Navigates to the FreeCRM homepage and verifies that the page is fully loaded by checking the document ready state

Starting URL: https://classic.freecrm.com/

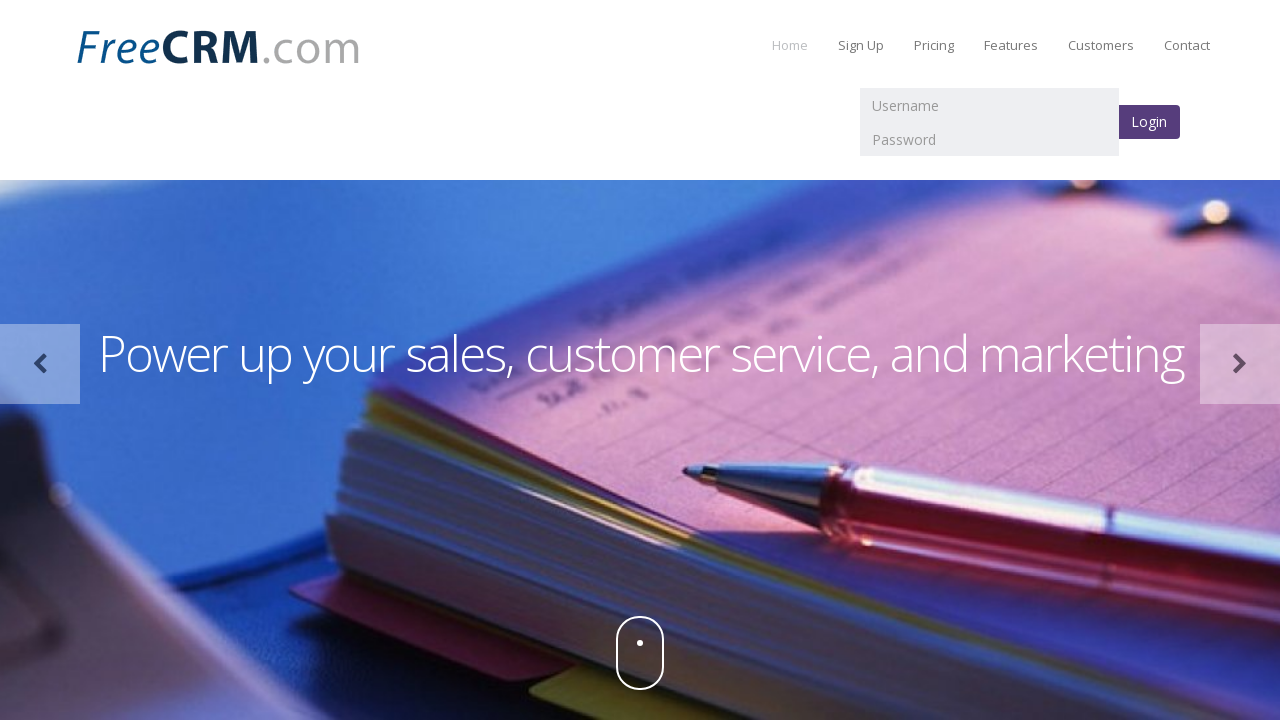

Waited for DOM content loaded event
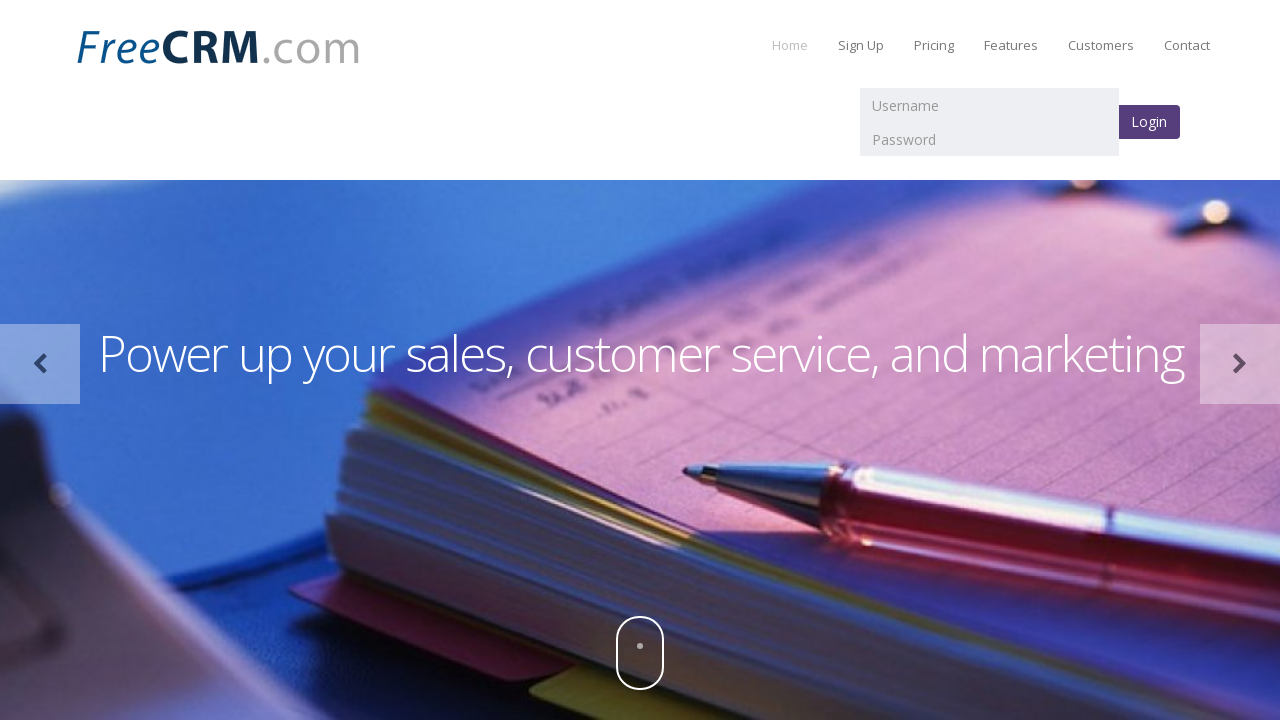

Evaluated document ready state, is_loaded = True
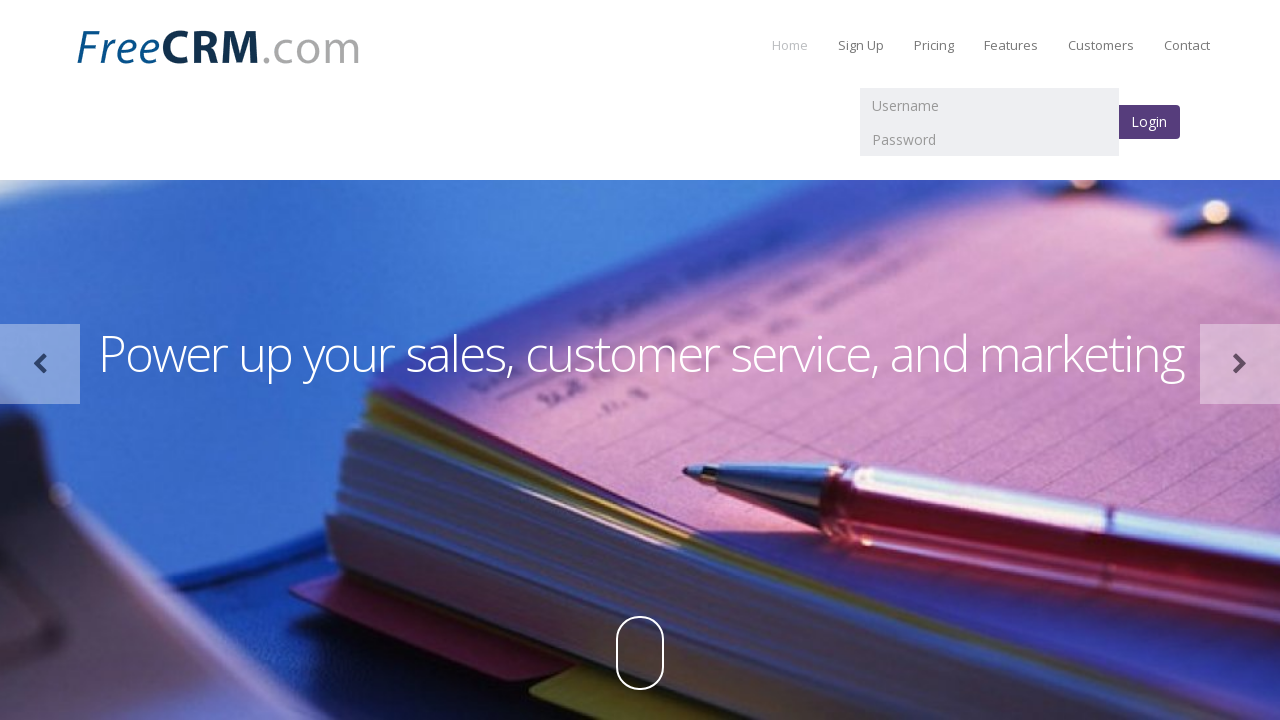

Waited for network idle state to ensure all resources are fully loaded
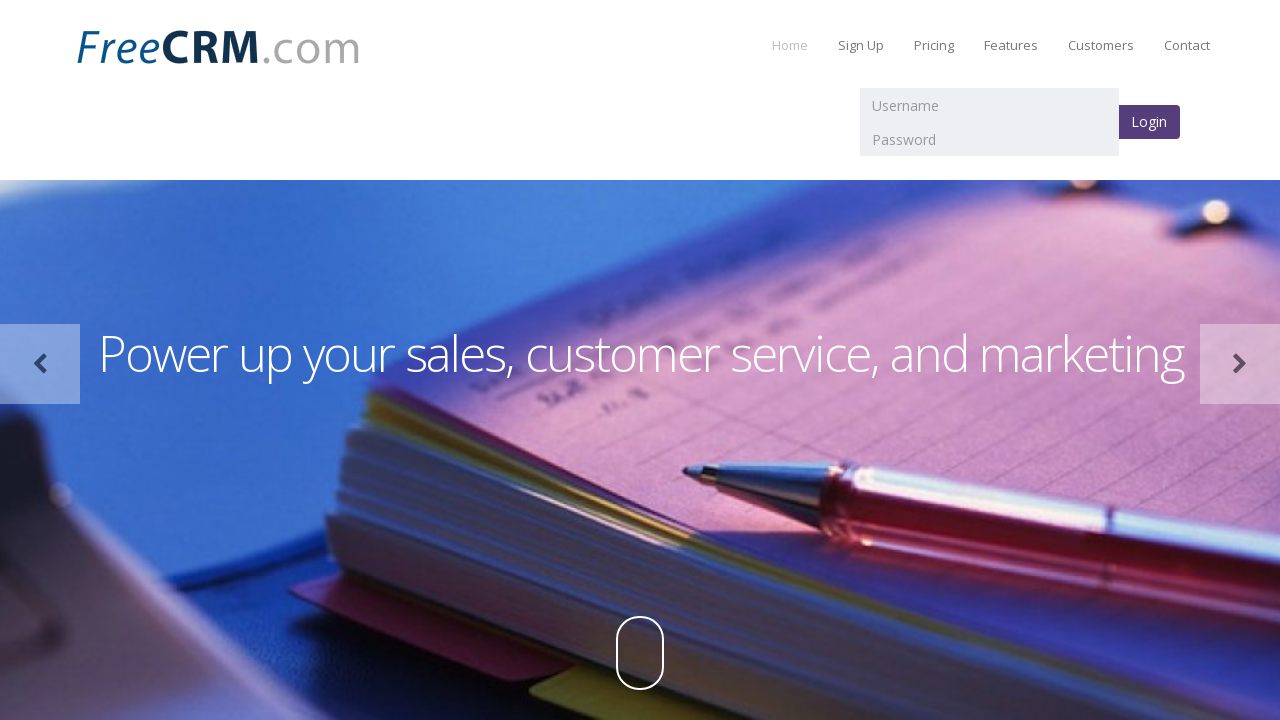

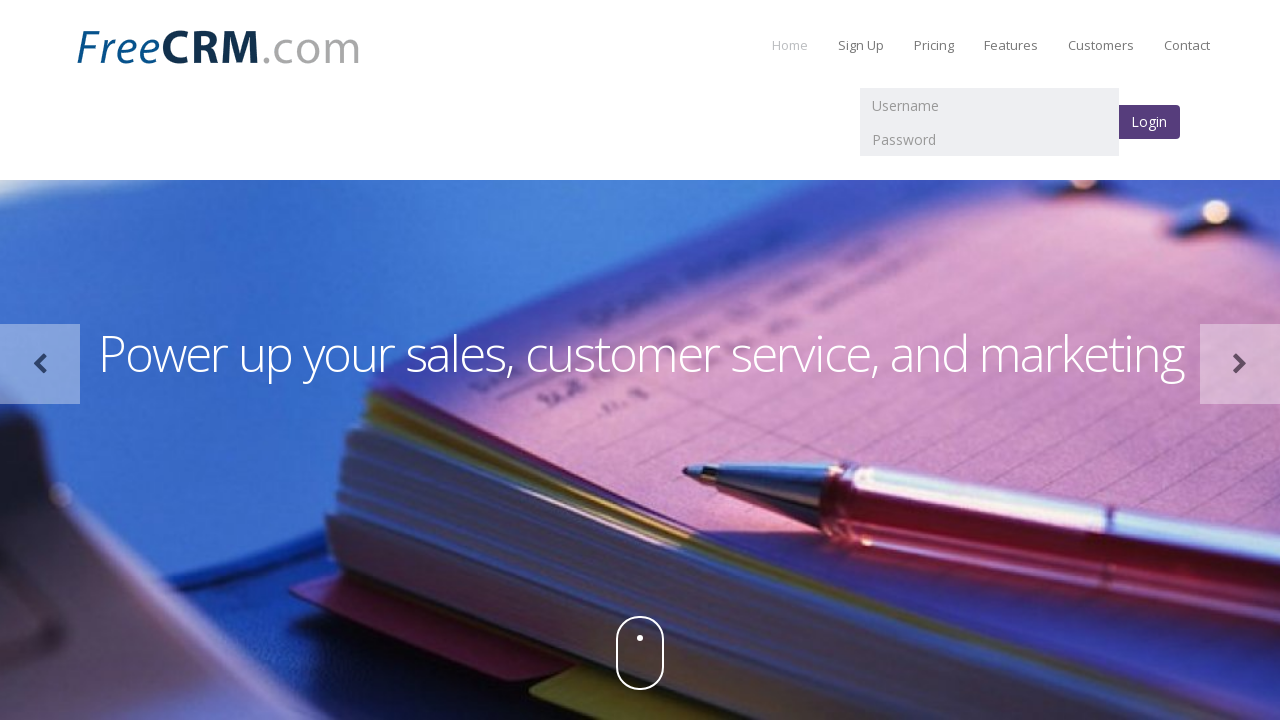